Tests login form validation by entering credentials for a non-existent account and verifying the invalid credentials error message is displayed

Starting URL: https://practice.expandtesting.com/notes/app/login

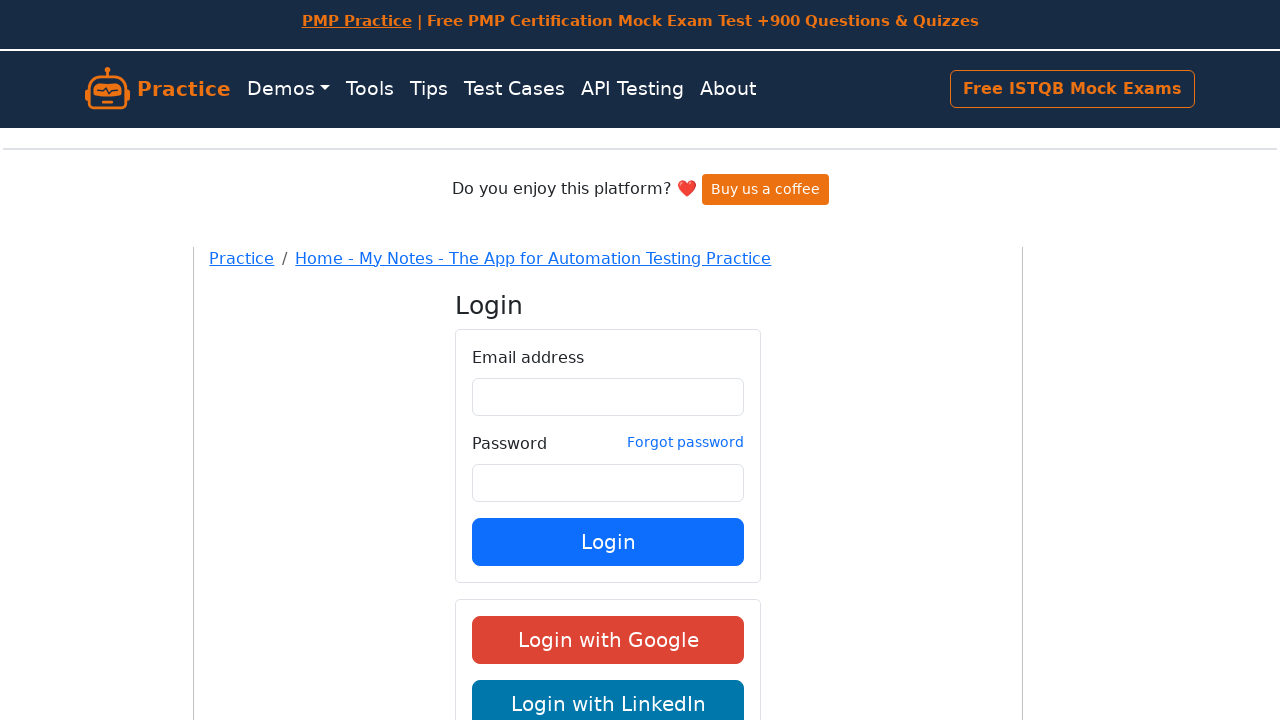

Filled email field with non-existent account 'randomuser847@example.com' on input[type='email'], input[name='email'], #email
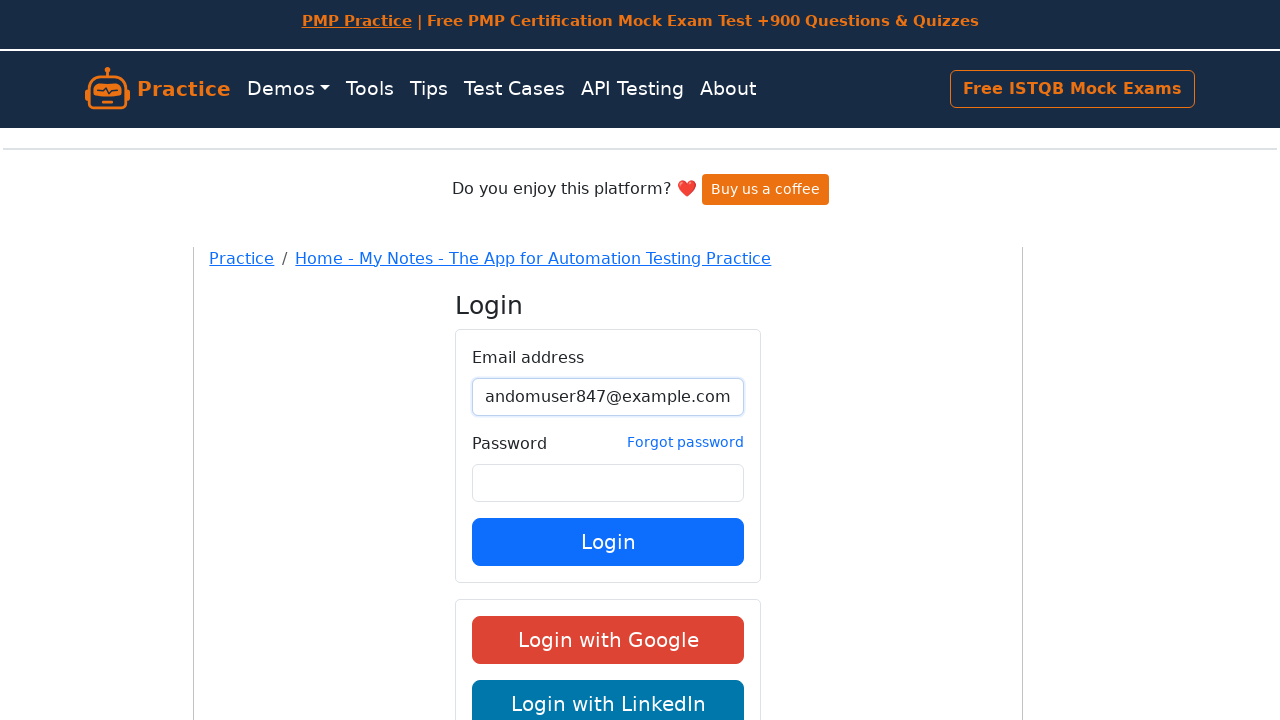

Filled password field with 'testpassword123' on input[type='password'], input[name='password'], #password
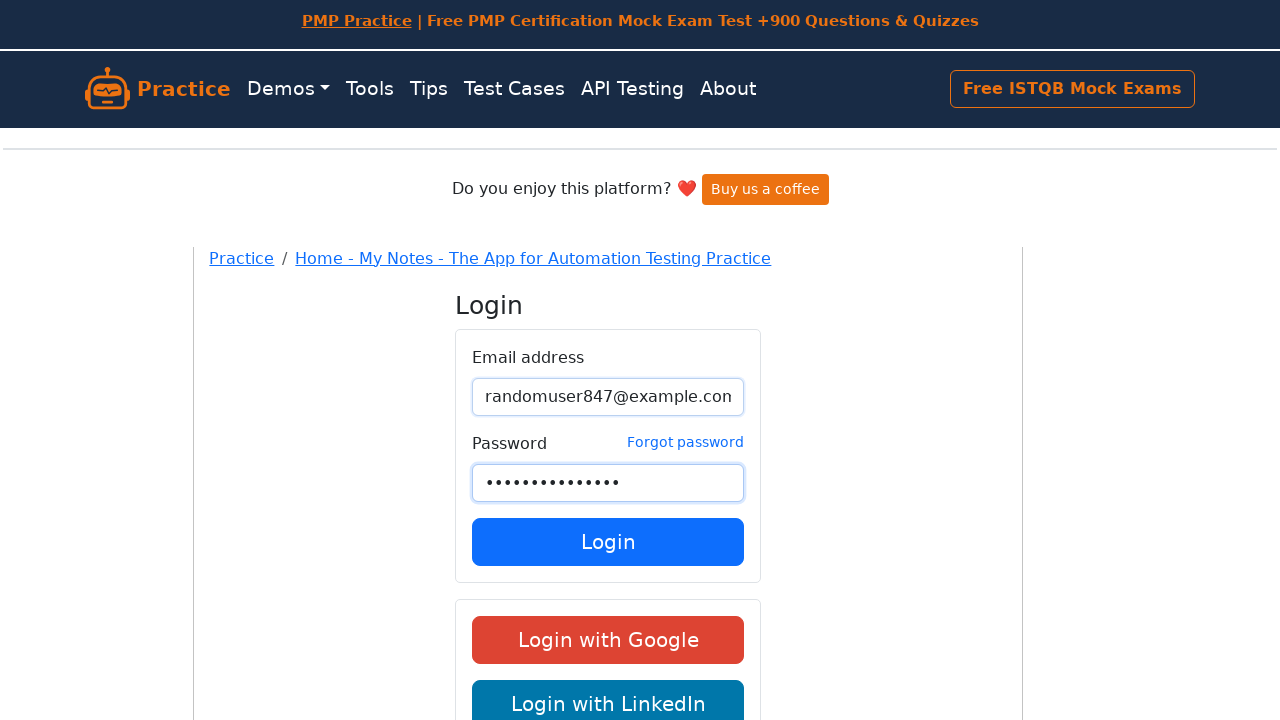

Clicked Login button to submit form at (608, 542) on button:has-text('Login'), input[type='submit'], button[type='submit']
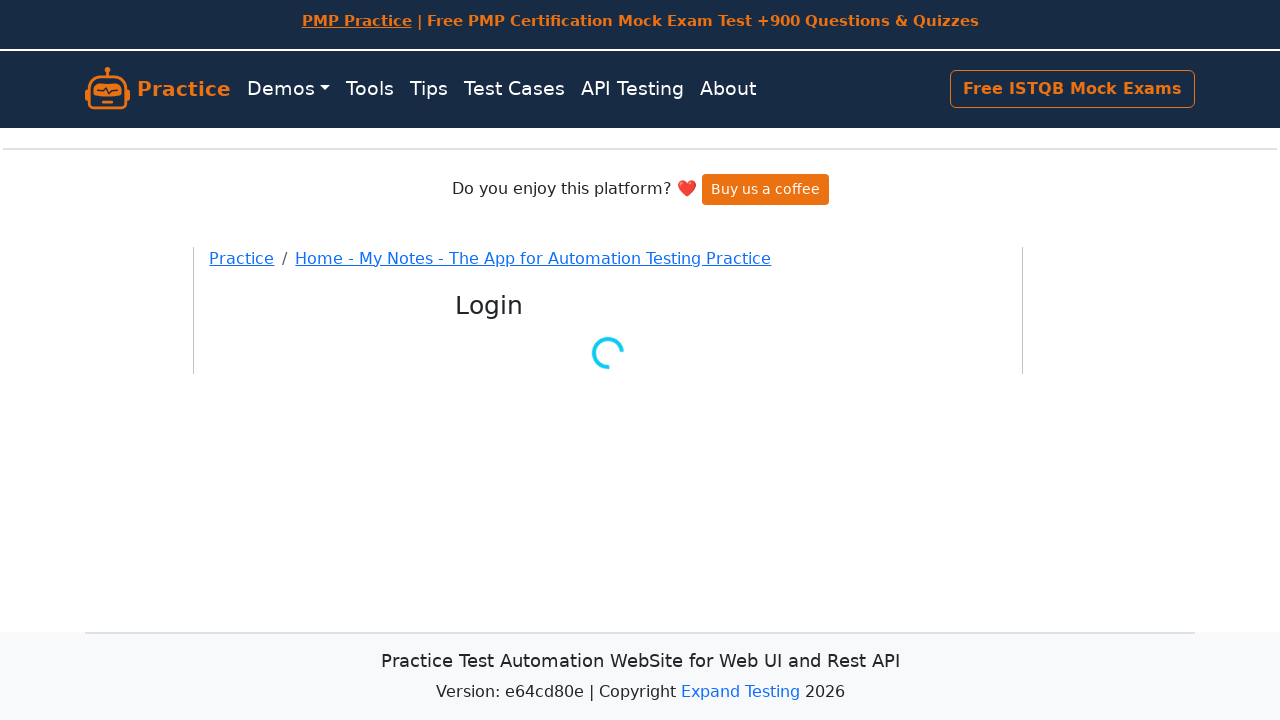

Invalid credentials error message displayed
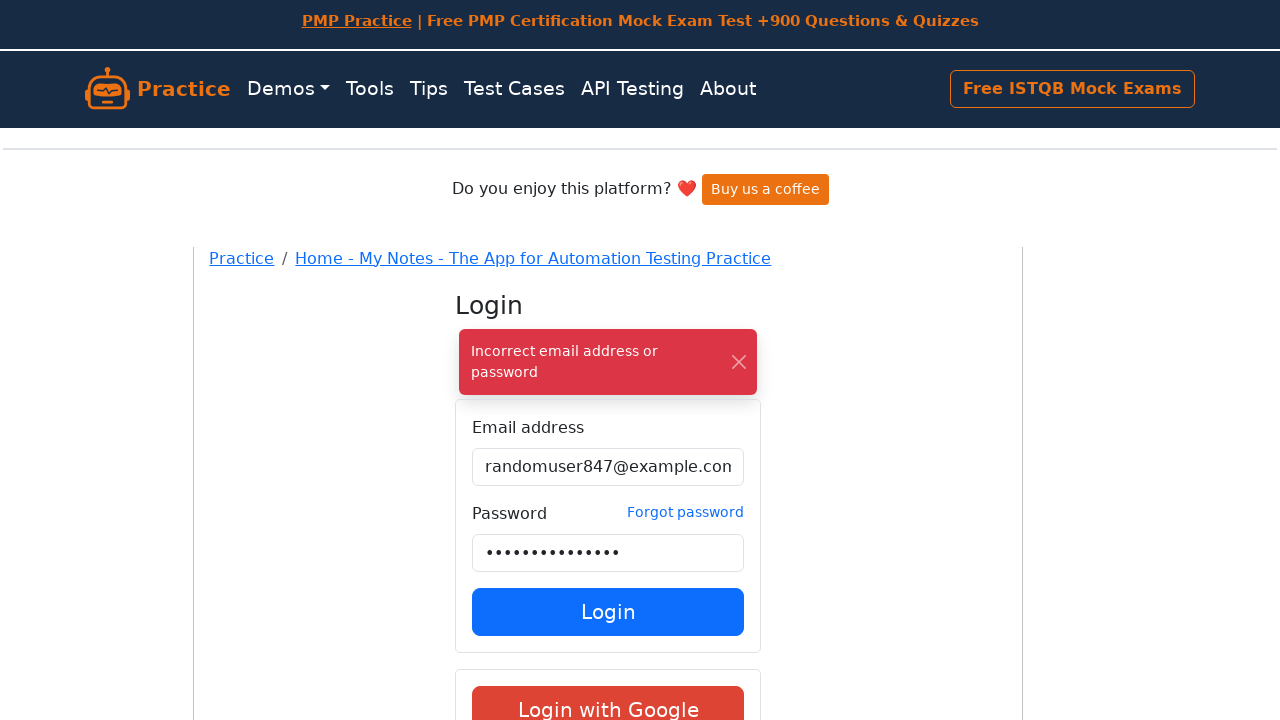

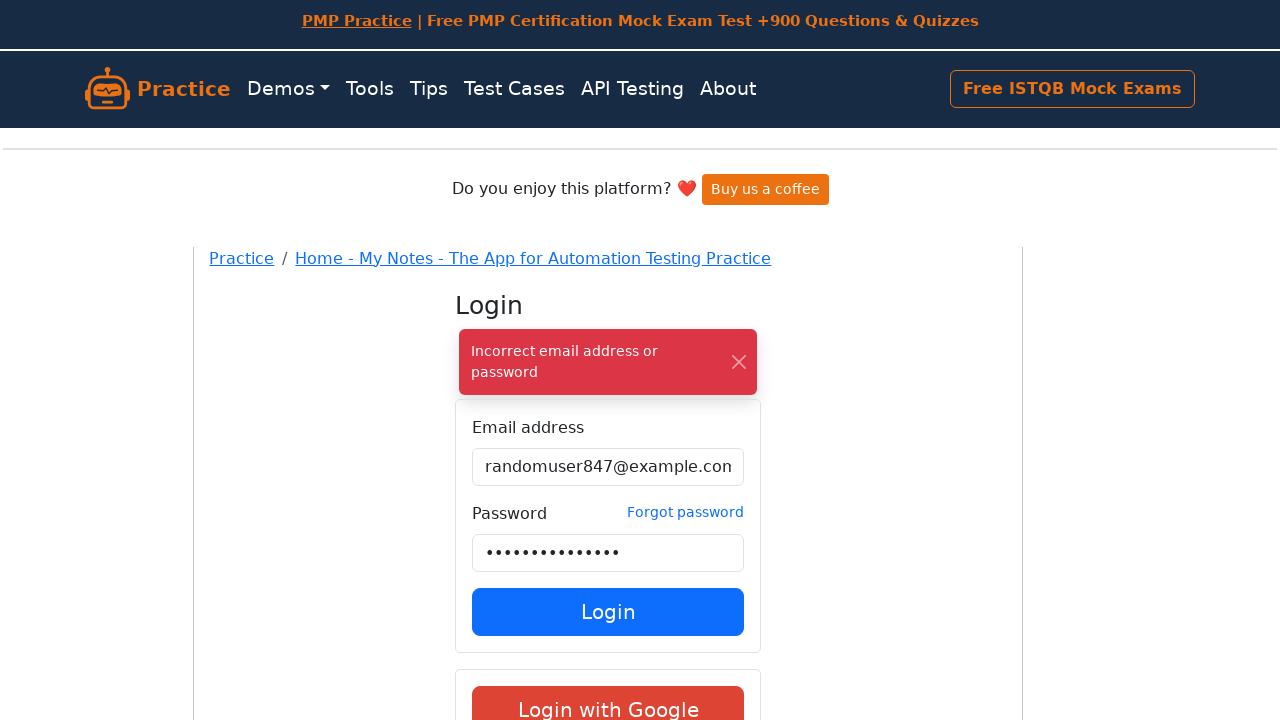